Navigates to a test reporting dashboard, waits for content to load, clicks on a report element to expand it, and waits for the tree content to appear.

Starting URL: https://claropaymovil.vercel.app

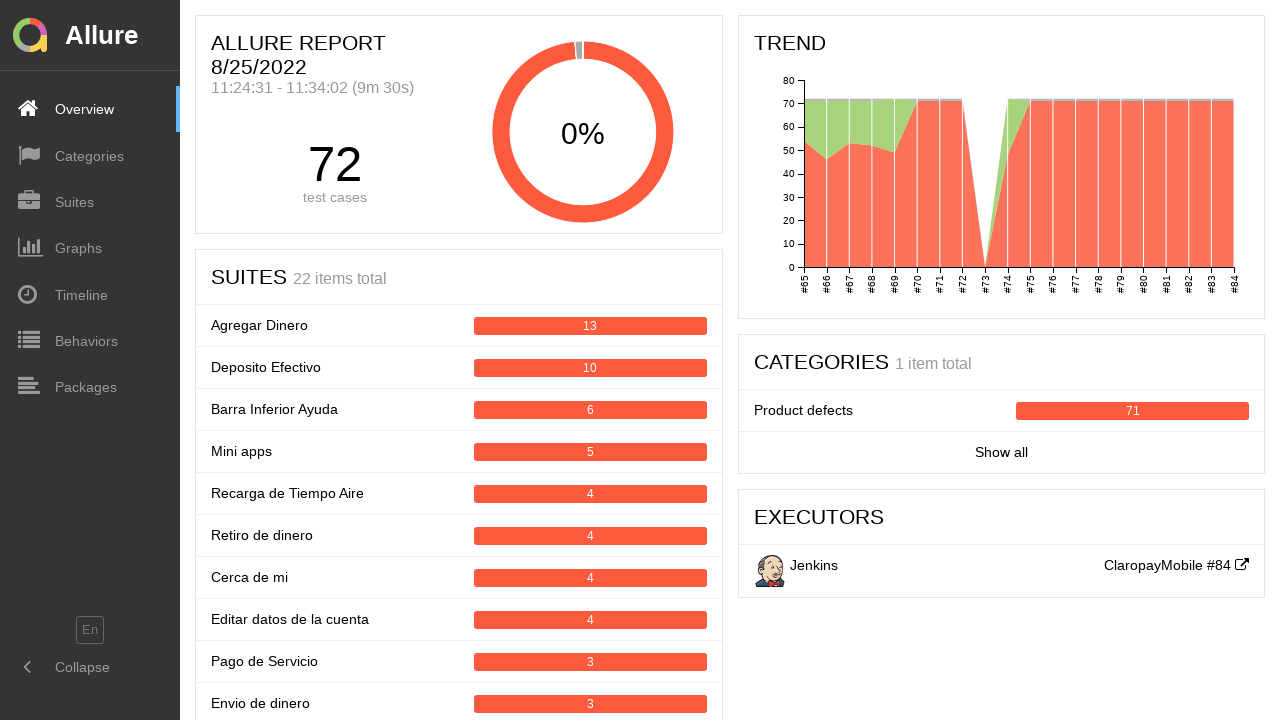

Waited for page network to reach idle state
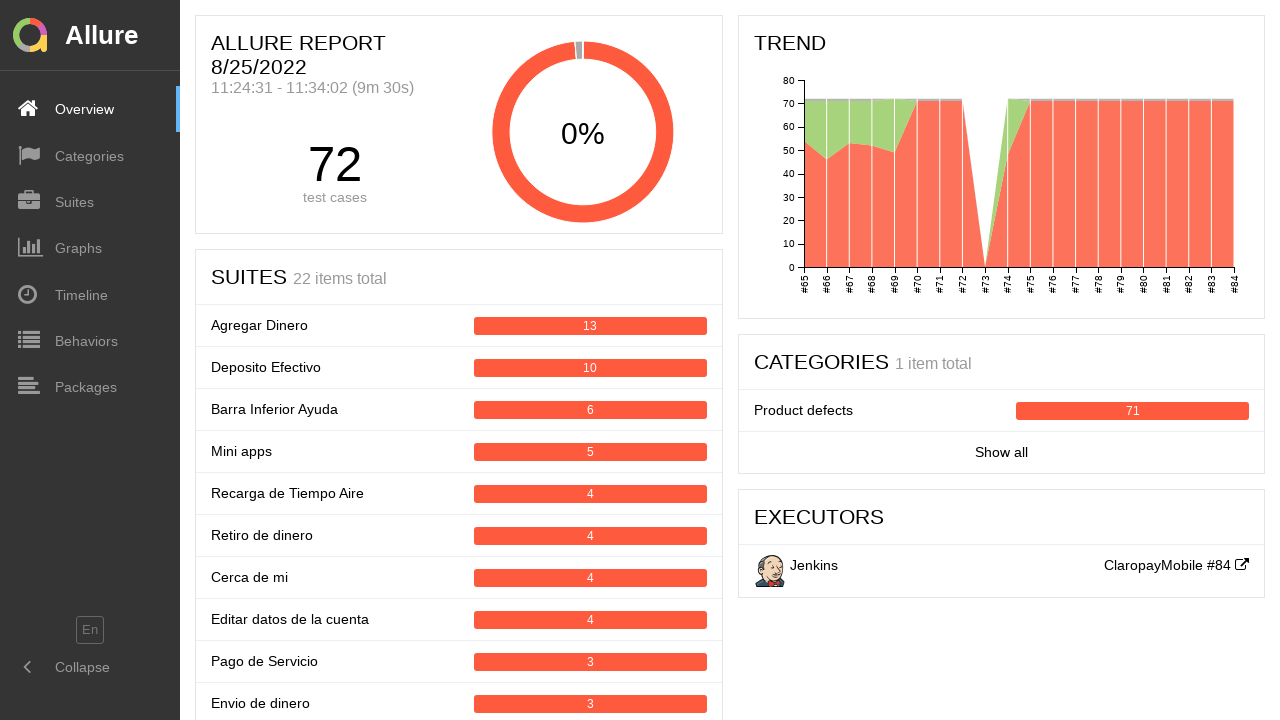

Dashboard content loaded and splash title became visible
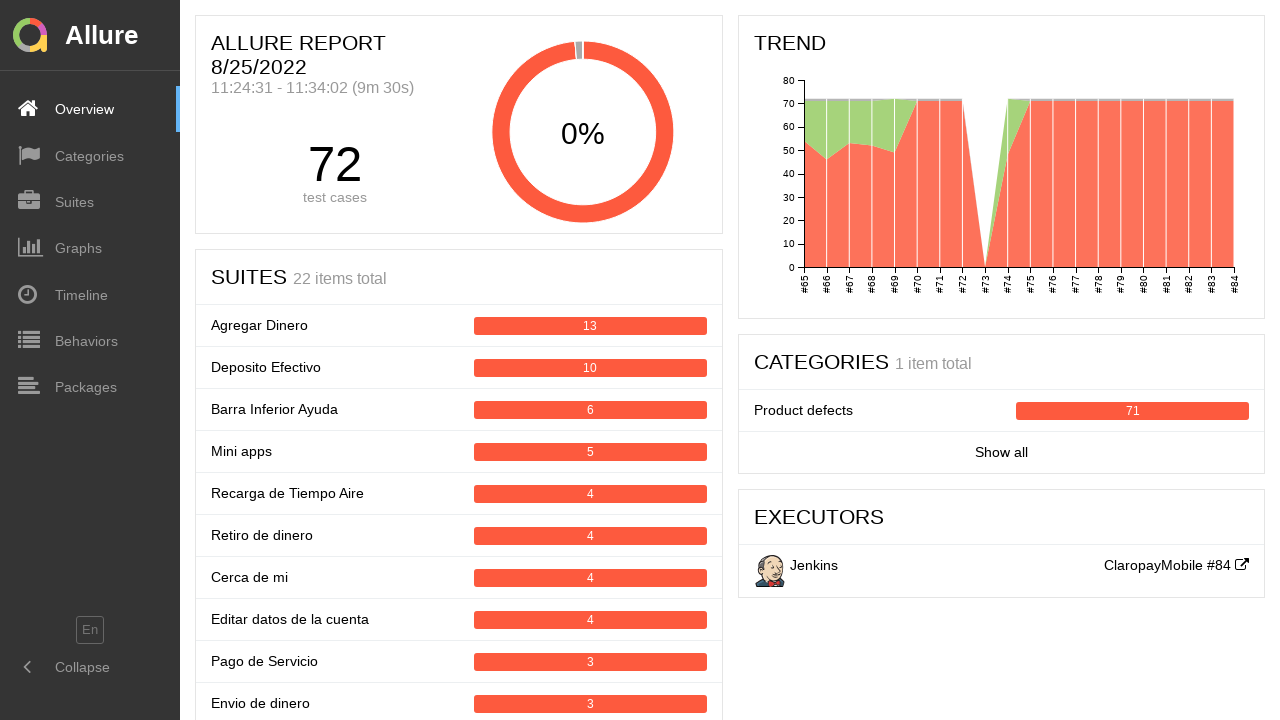

Clicked on report item to expand details at (459, 470) on #content > div > div.app__content > div > div:nth-child(1) > div:nth-child(2) > 
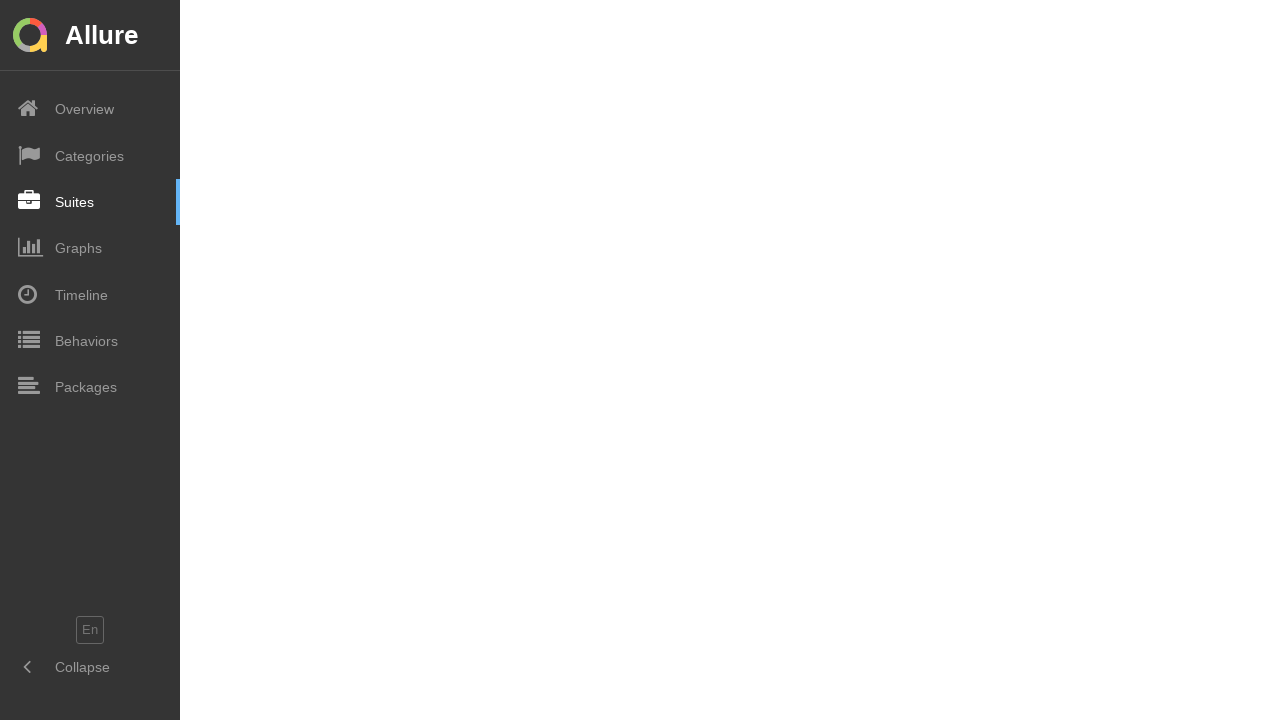

Tree content loaded after clicking report item
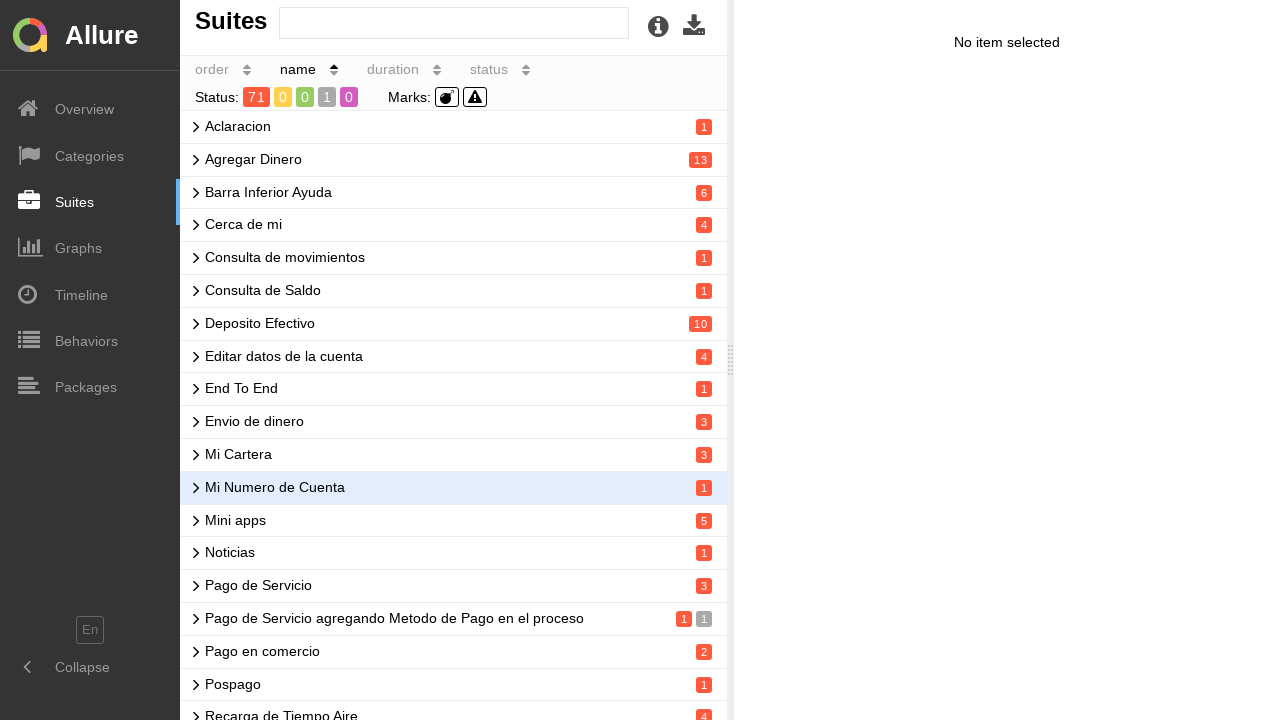

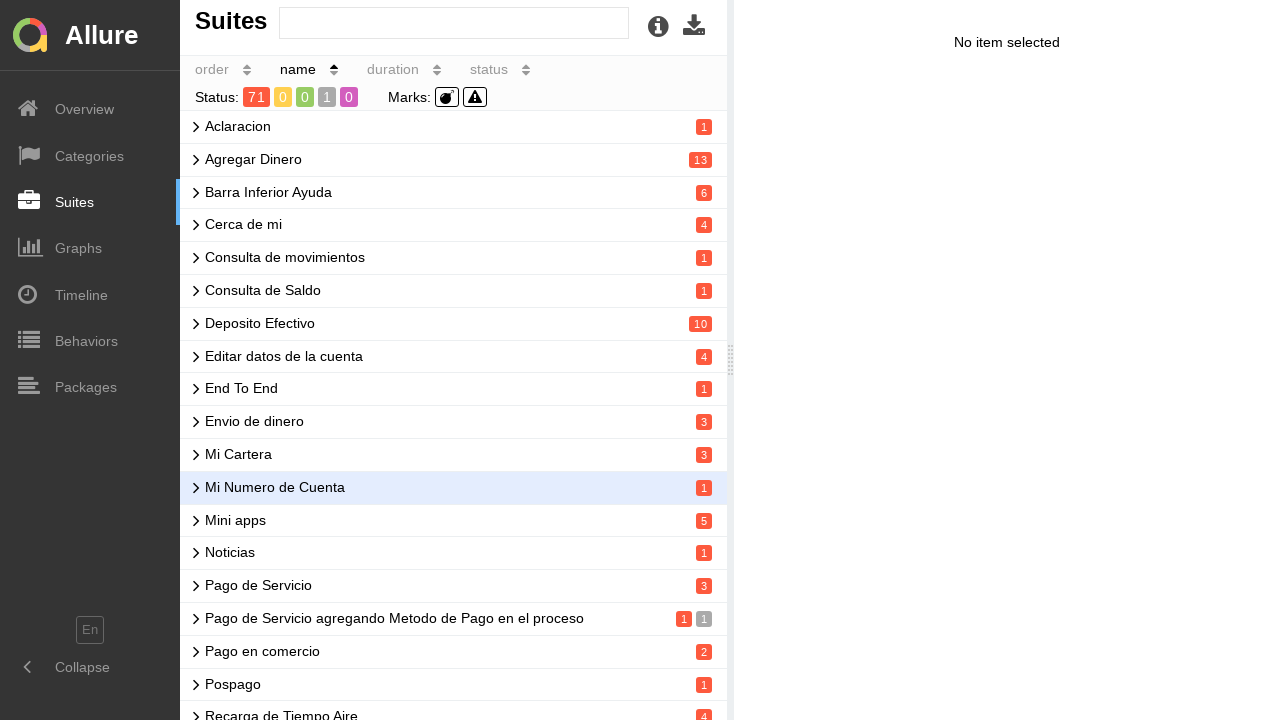